Comprehensive test of the Links page including simple links that open in new tabs and API call links that display HTTP response codes

Starting URL: https://demoqa.com/links

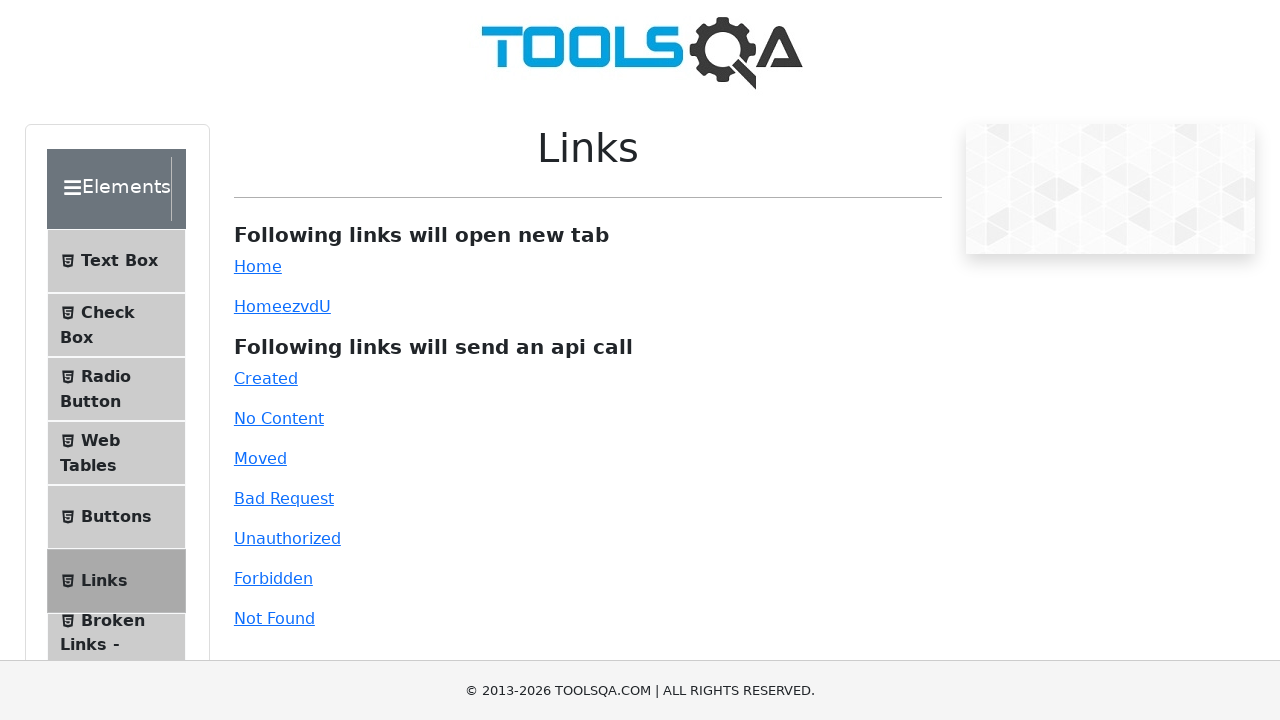

Clicked simple link that opens in new tab at (258, 266) on #simpleLink
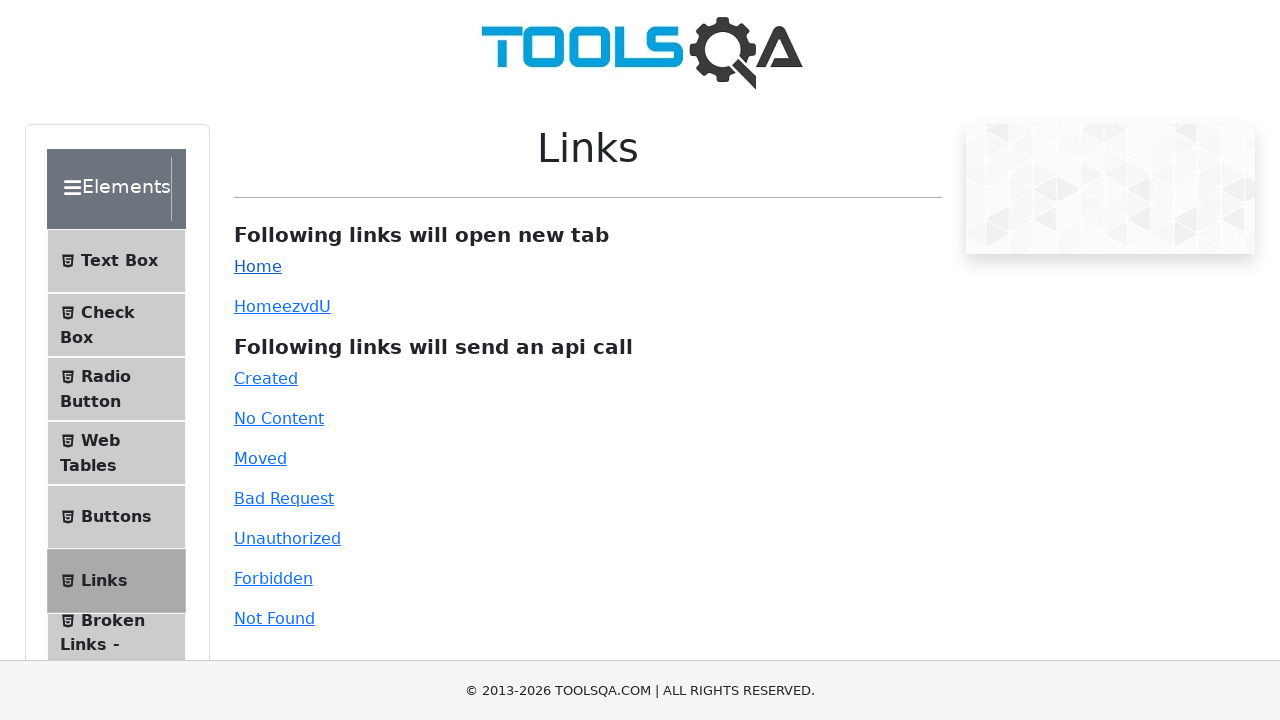

New tab loaded for simple link
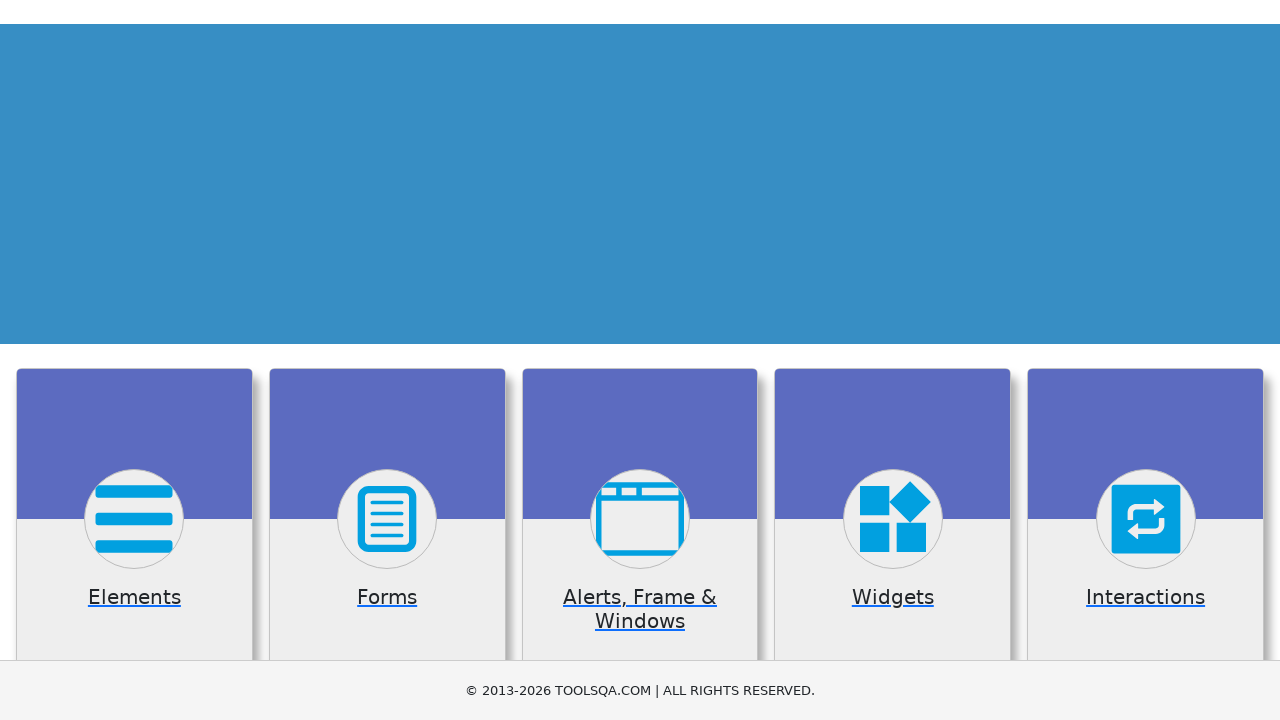

Closed new tab from simple link
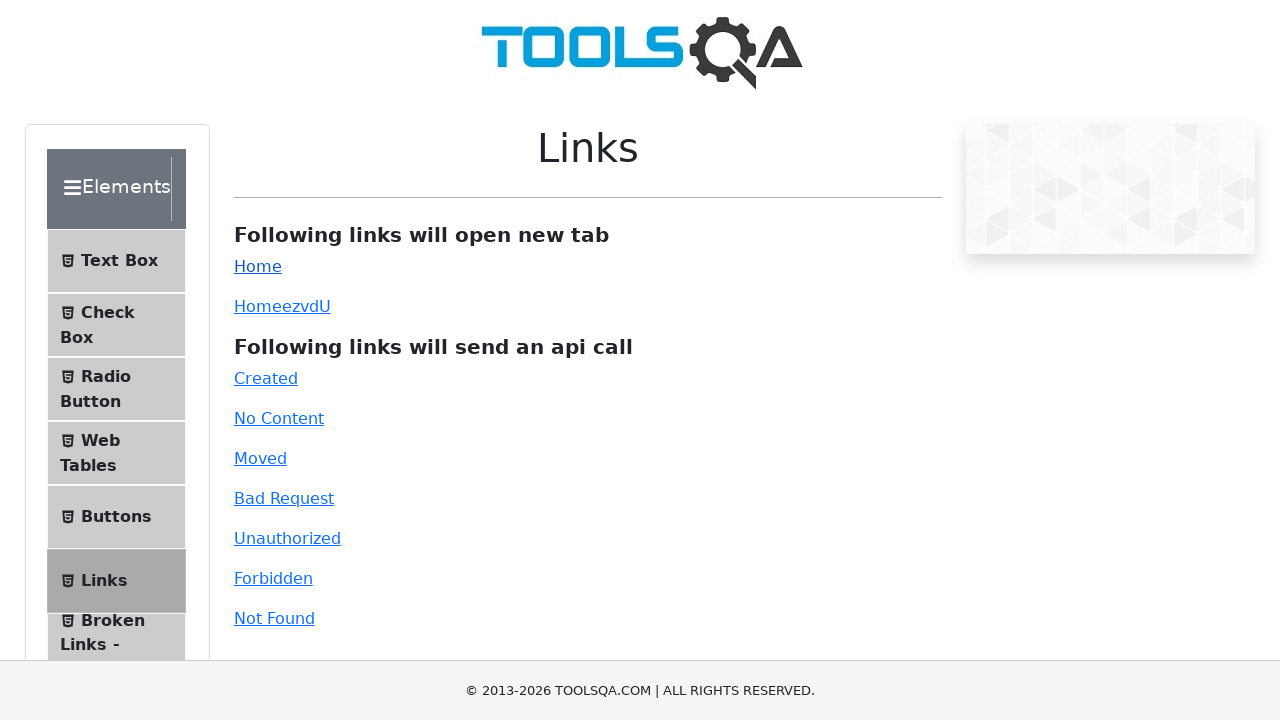

Clicked dynamic link that opens in new tab at (258, 306) on #dynamicLink
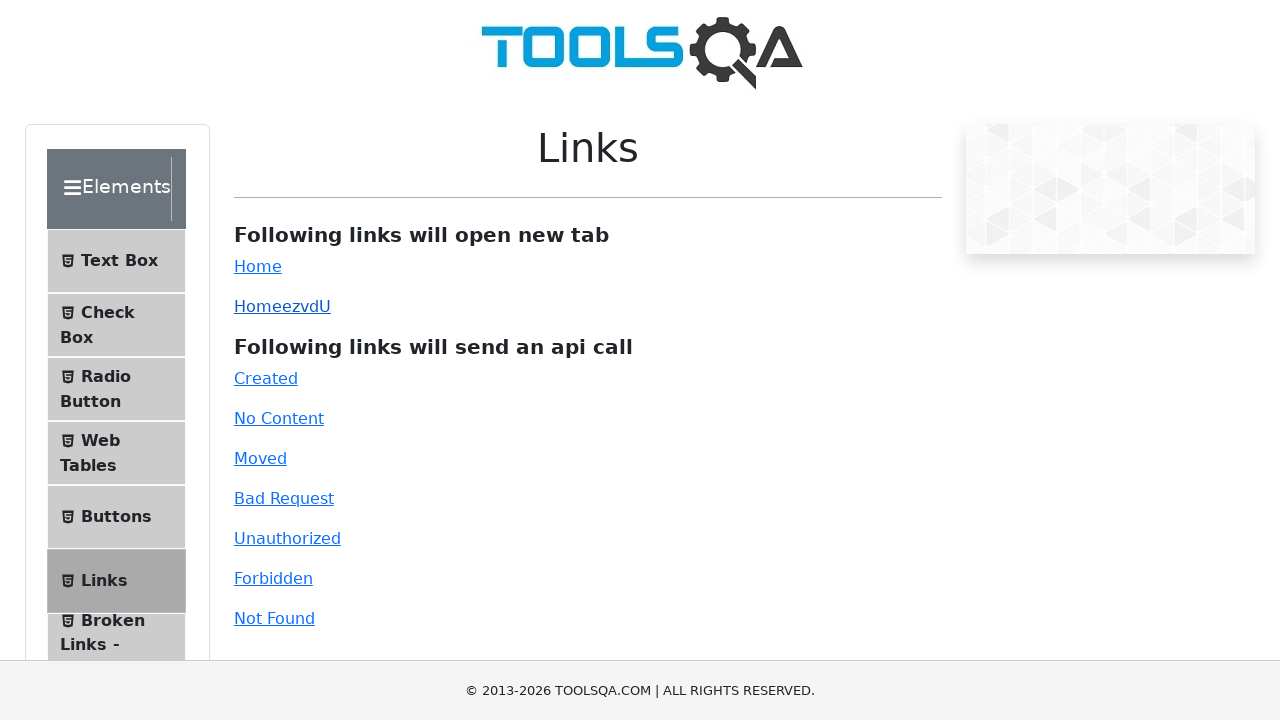

New tab loaded for dynamic link
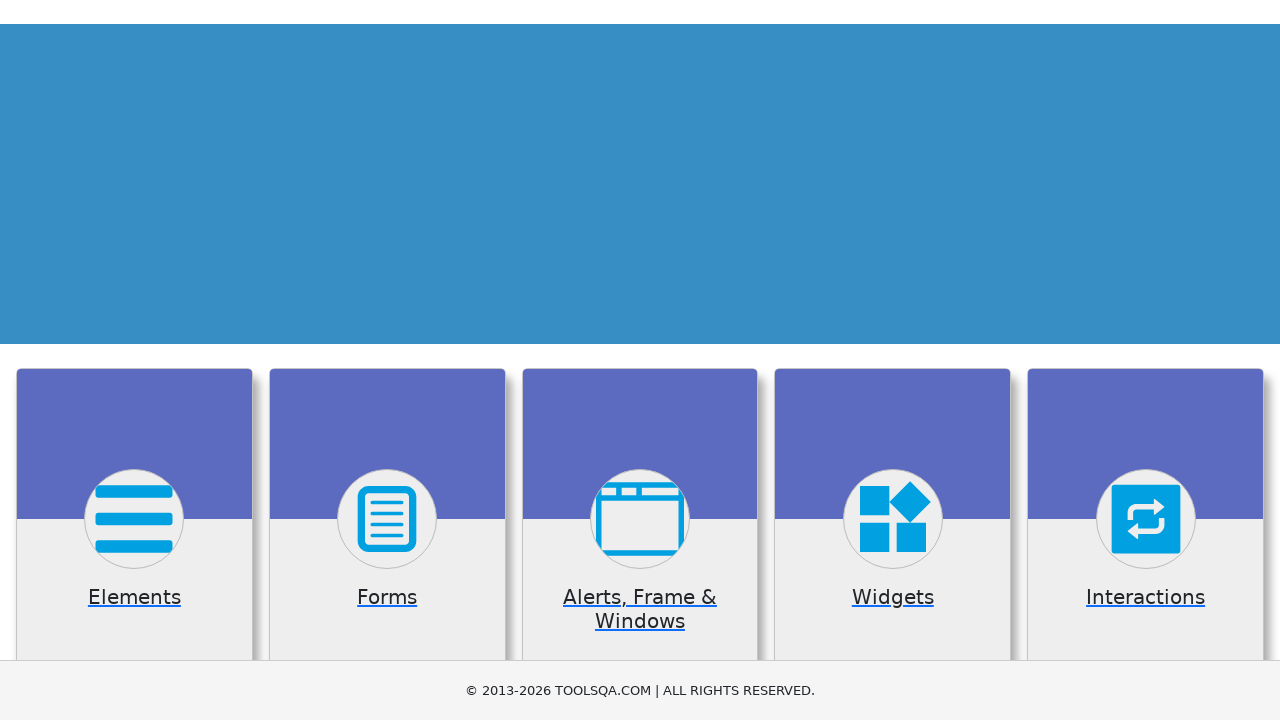

Closed new tab from dynamic link
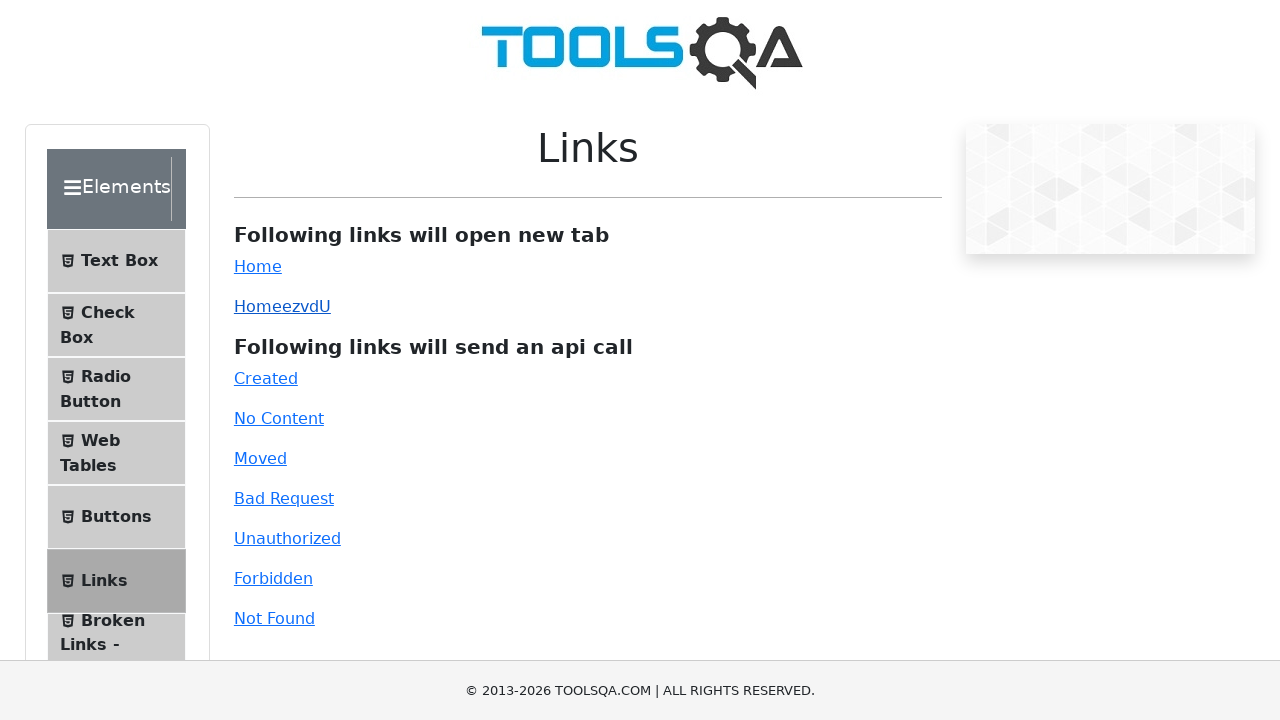

Clicked Created (201) API call link at (266, 378) on #created
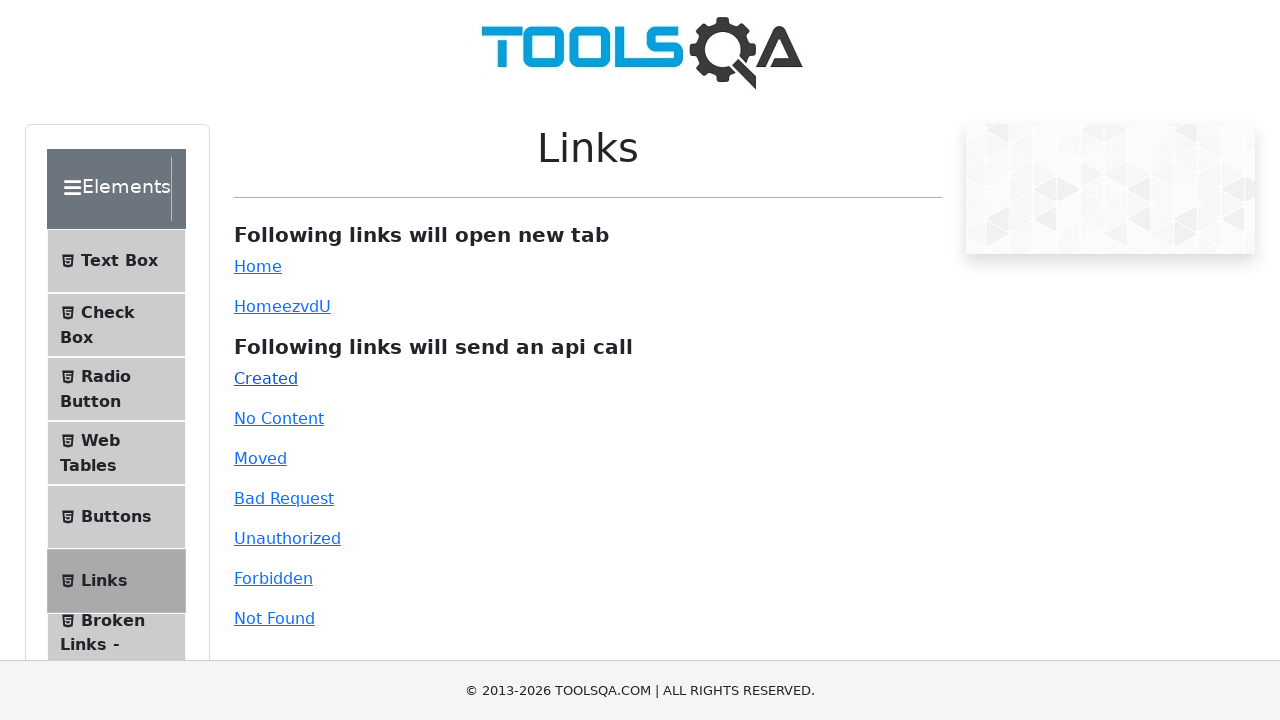

HTTP 201 response displayed
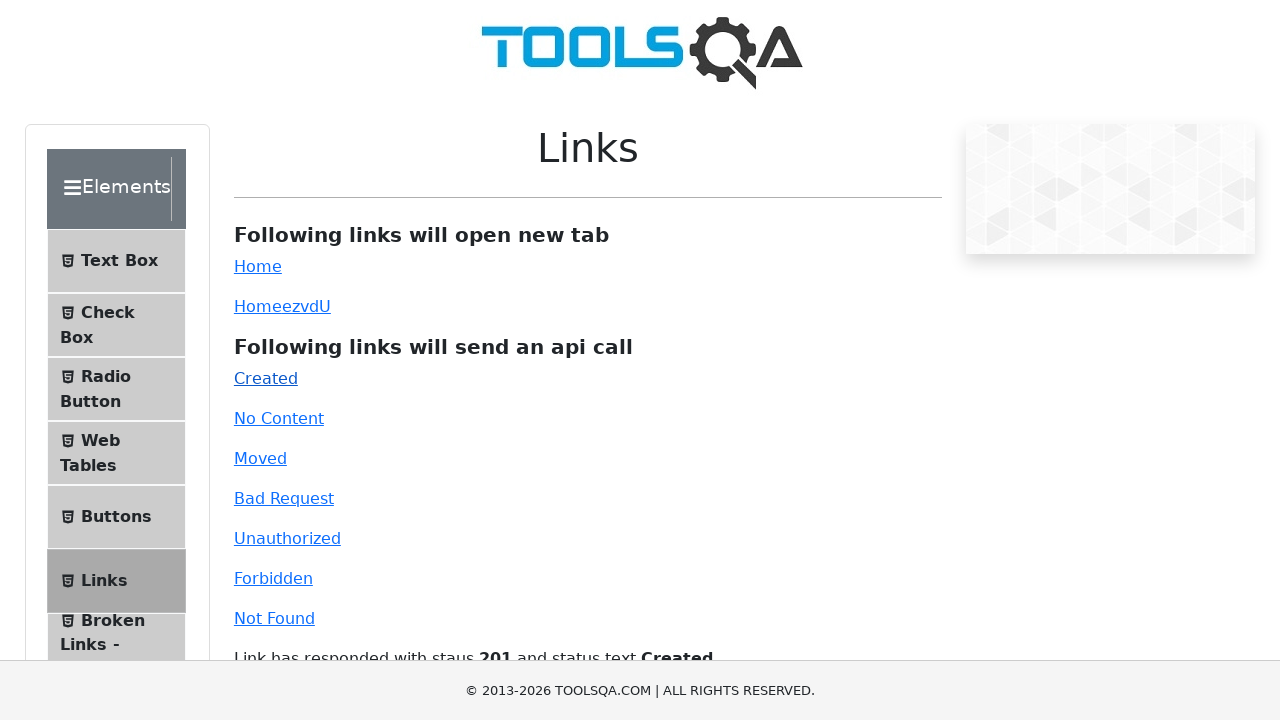

Clicked No Content (204) API call link at (279, 418) on #no-content
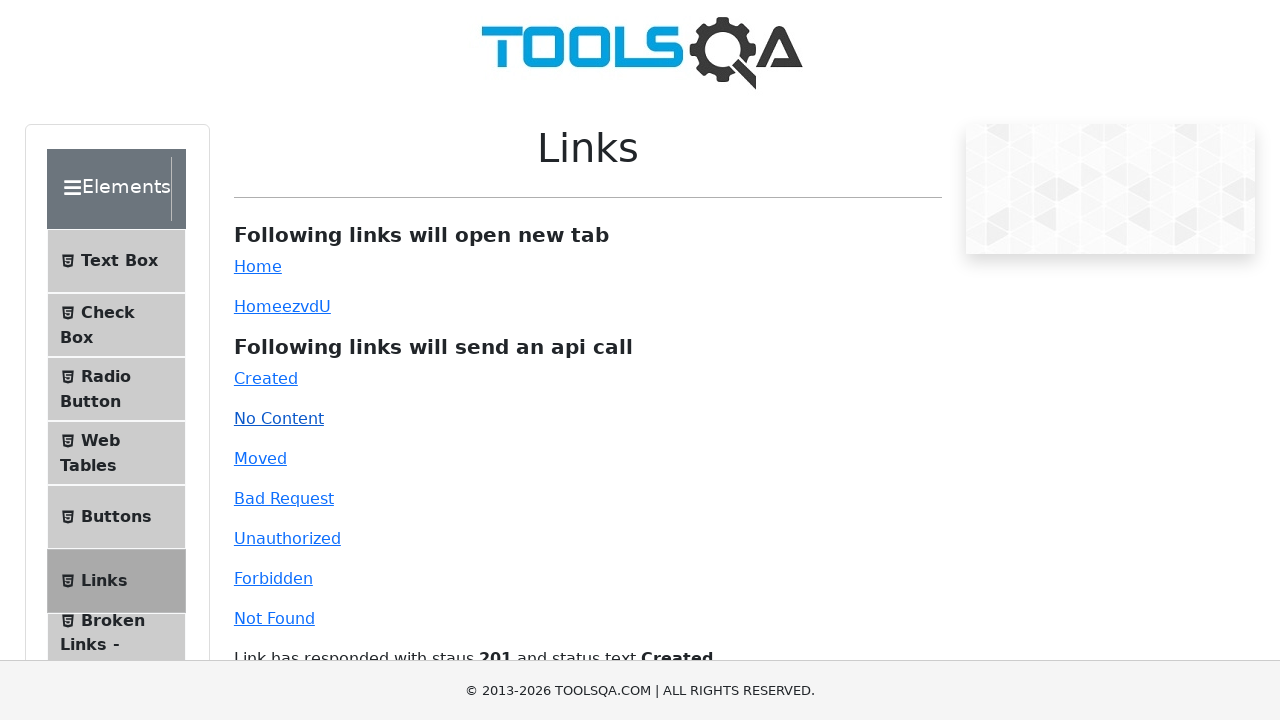

HTTP 204 response displayed
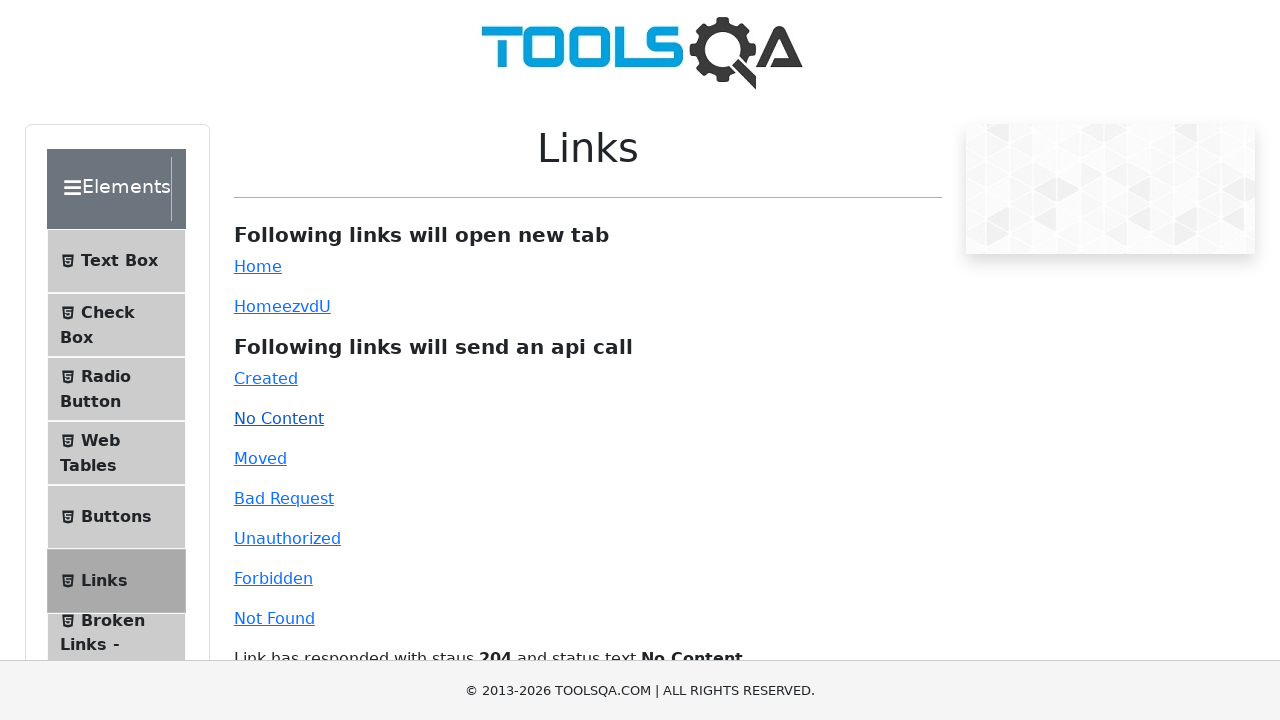

Clicked Moved (301) API call link at (260, 458) on #moved
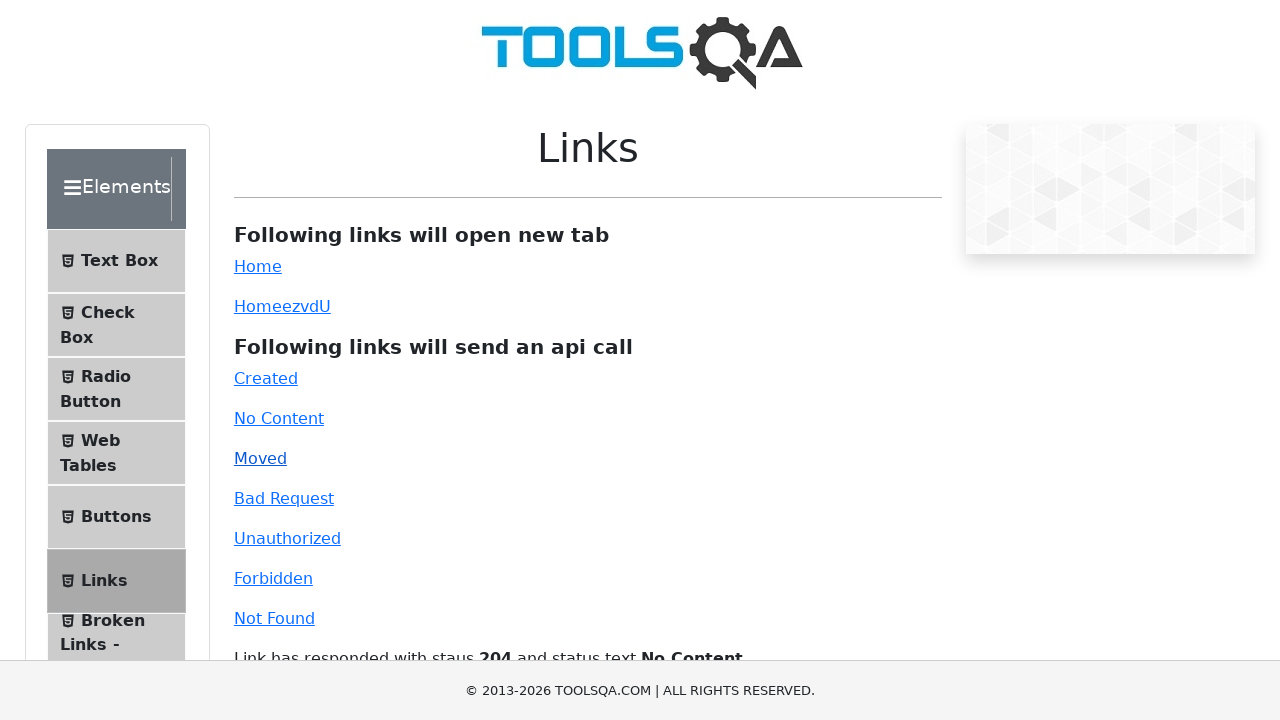

HTTP 301 response displayed
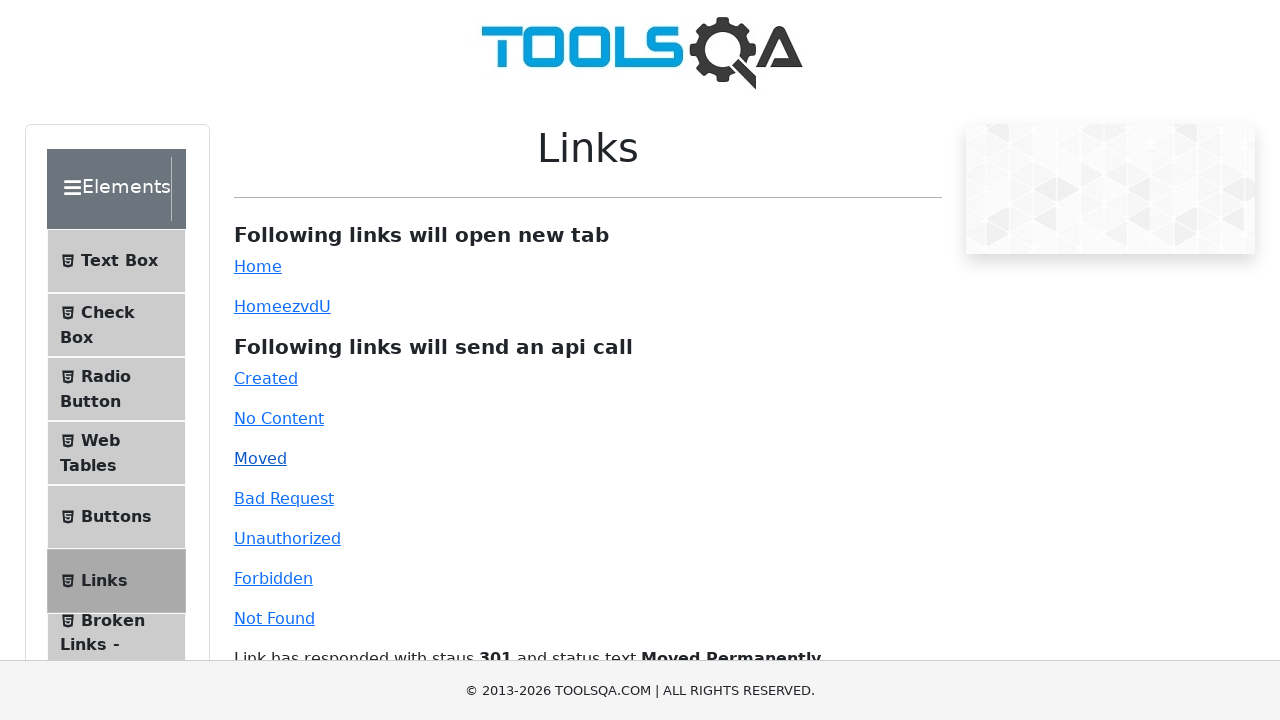

Clicked Bad Request (400) API call link at (284, 498) on #bad-request
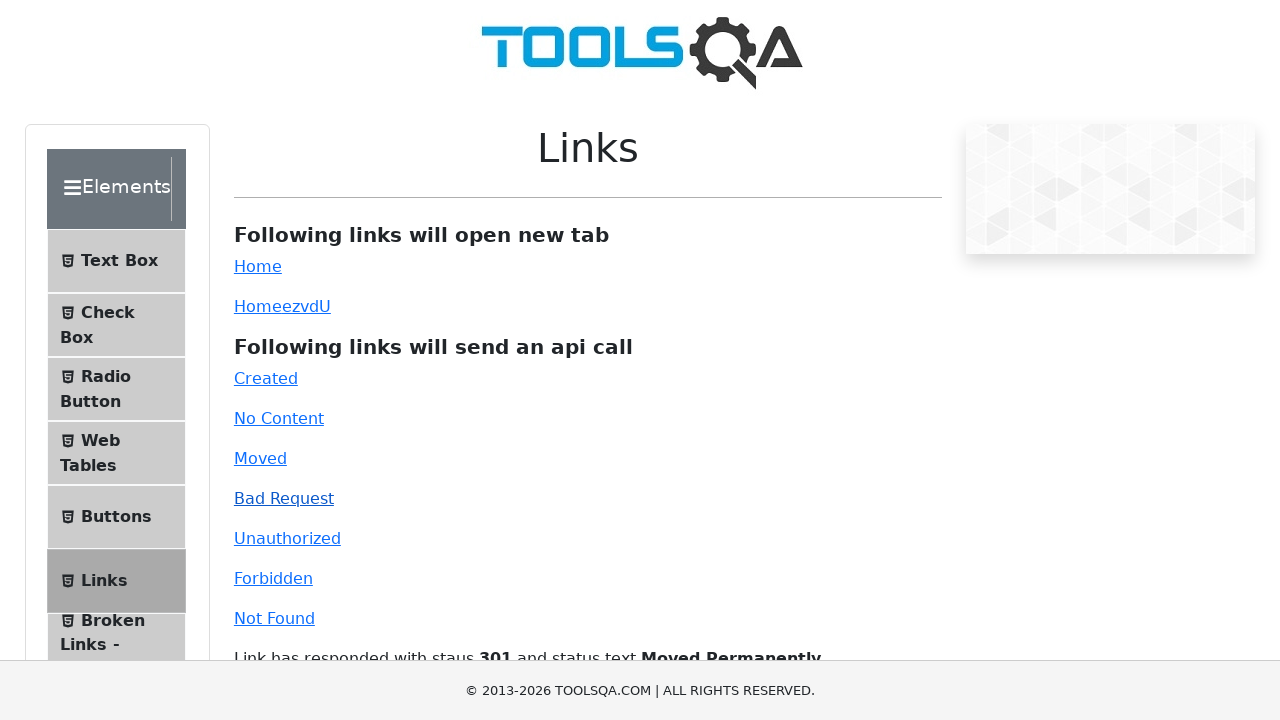

HTTP 400 response displayed
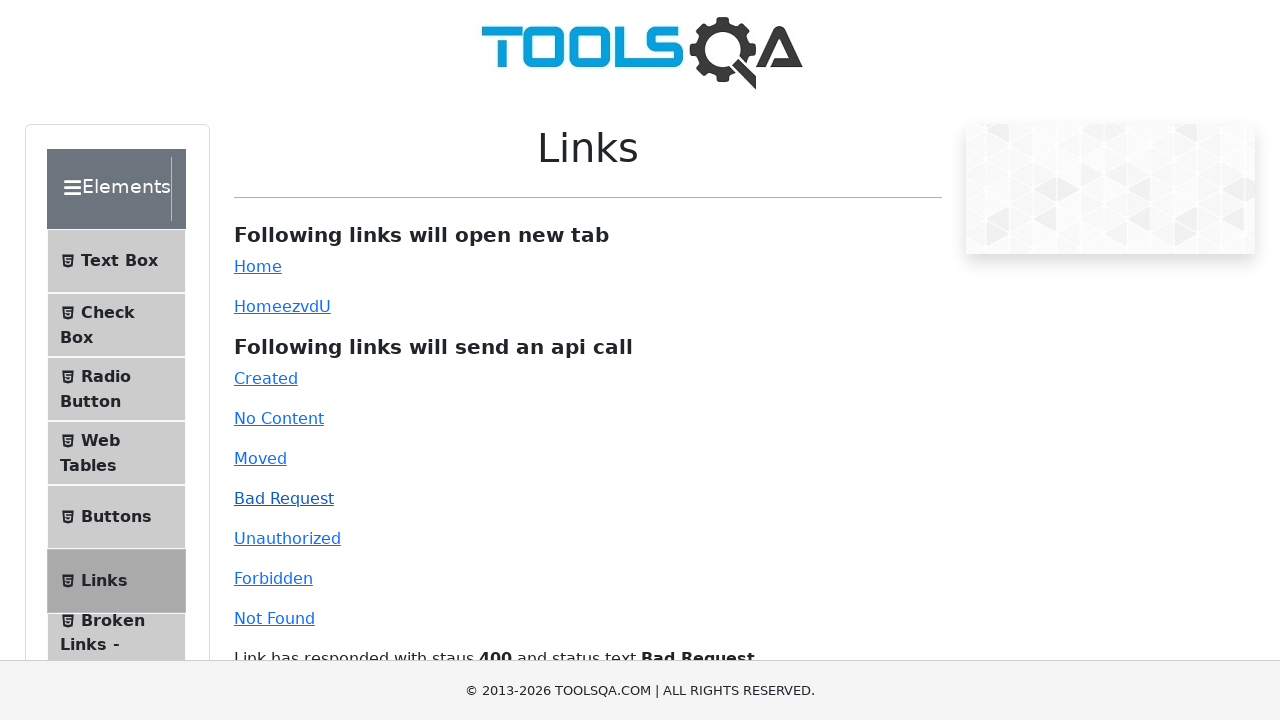

Clicked Unauthorized (401) API call link at (287, 538) on #unauthorized
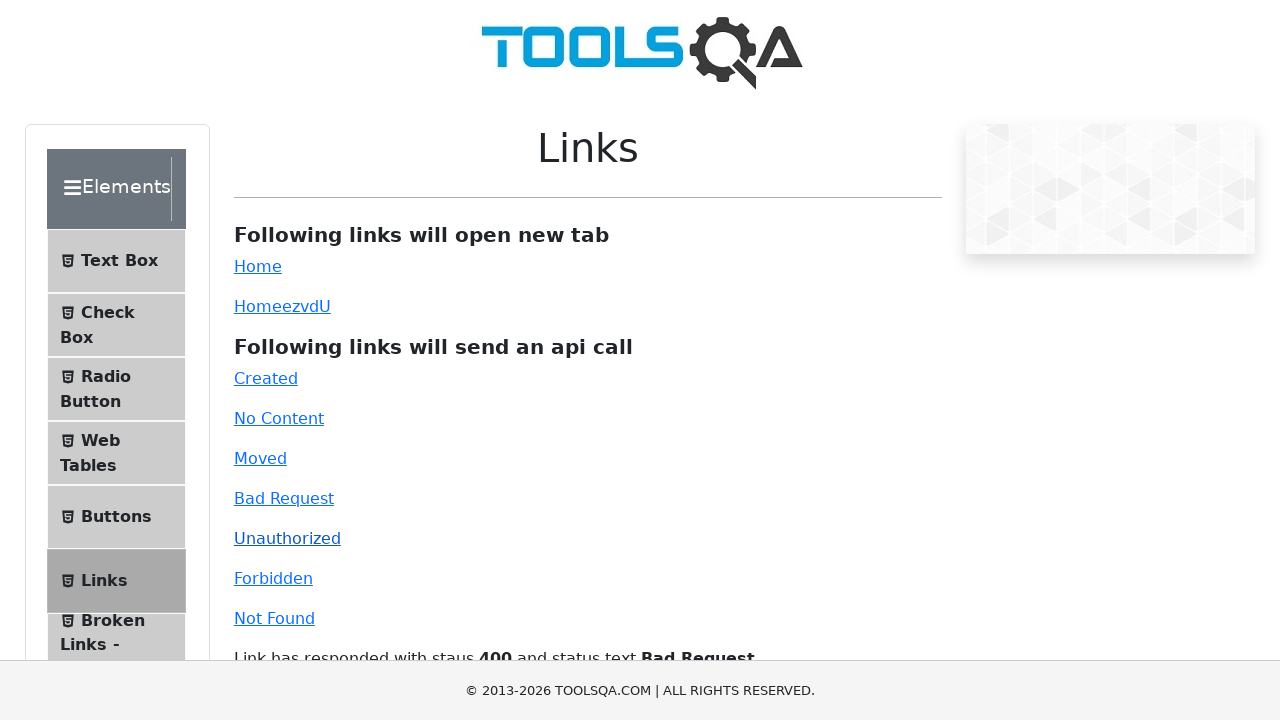

HTTP 401 response displayed
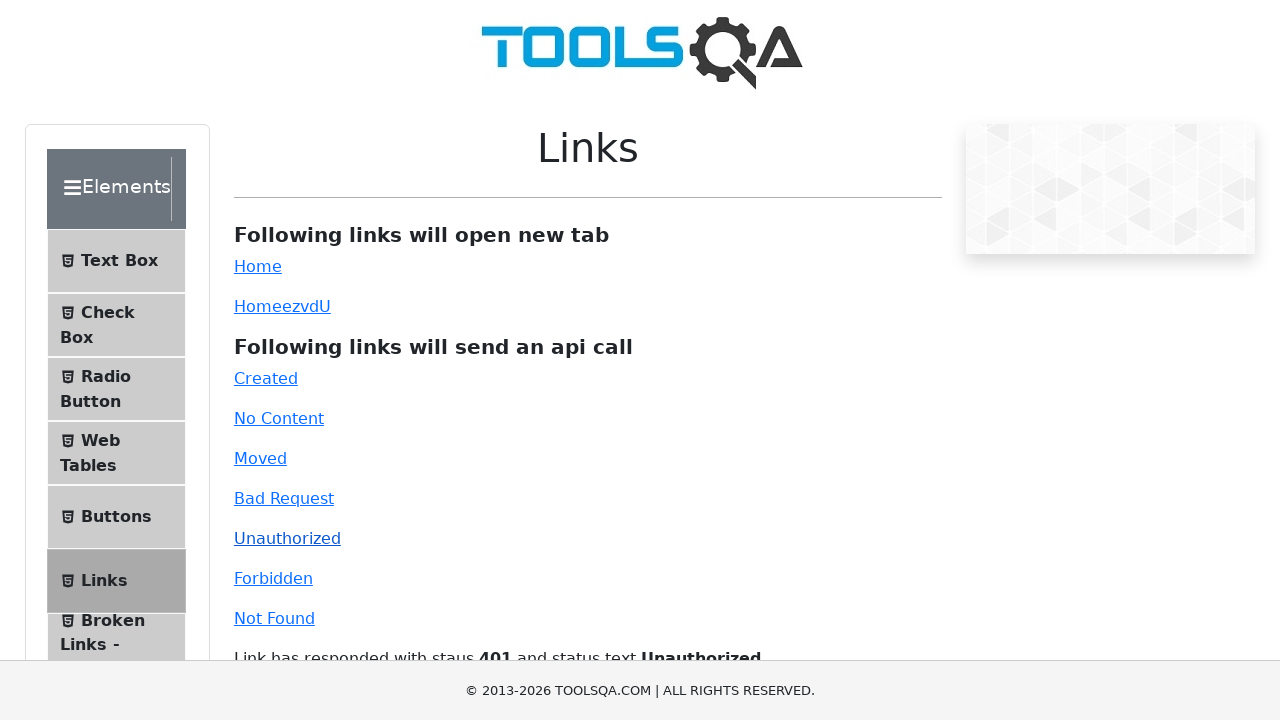

Clicked Forbidden (403) API call link at (273, 578) on #forbidden
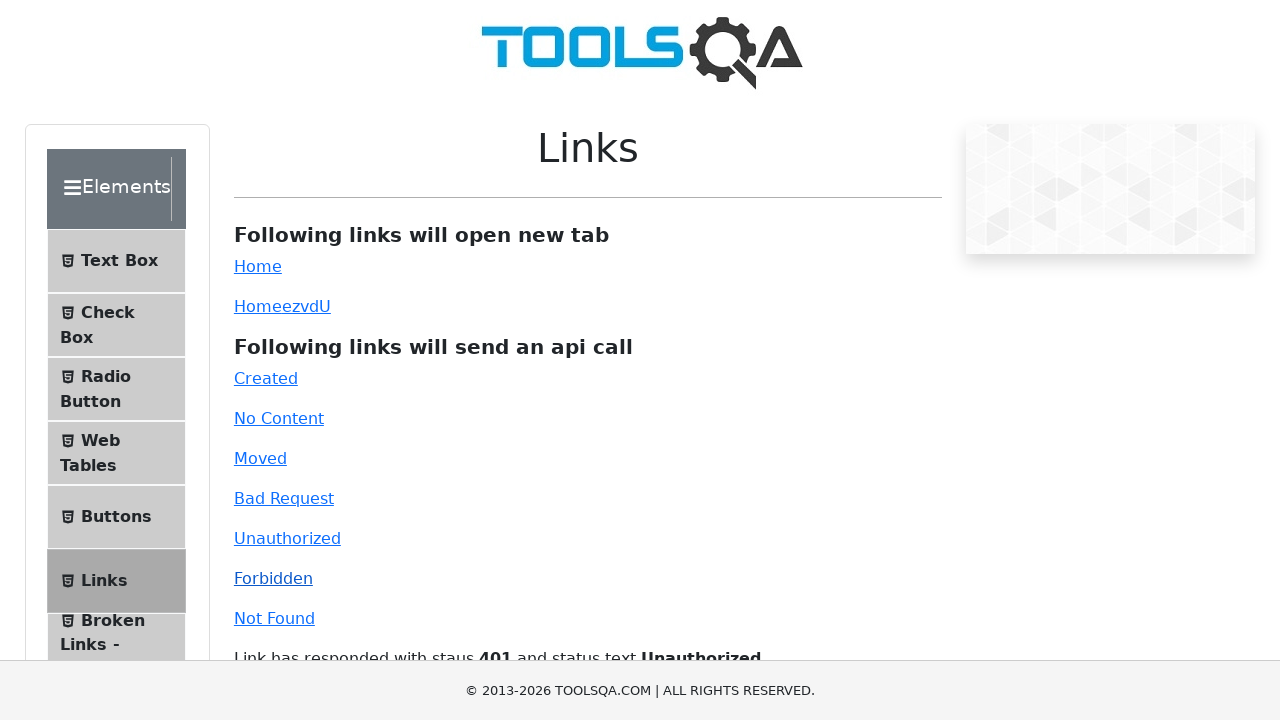

HTTP 403 response displayed
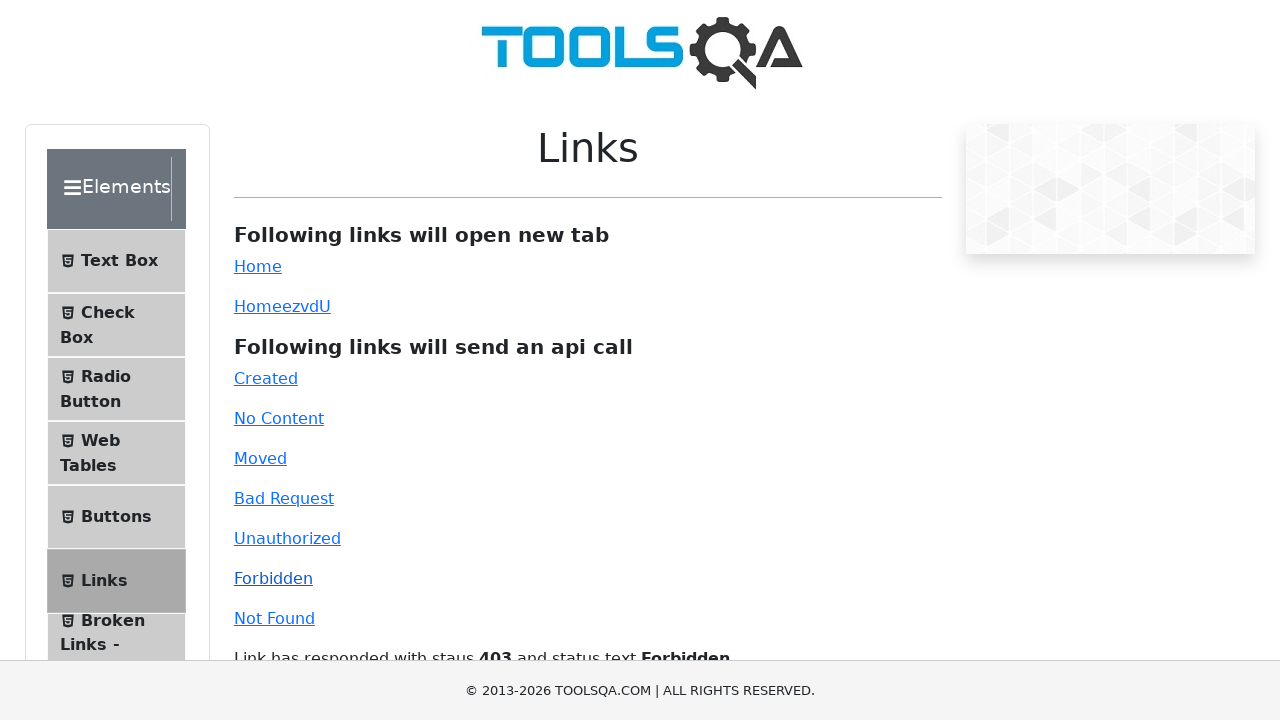

Clicked Invalid URL (404) API call link at (274, 618) on #invalid-url
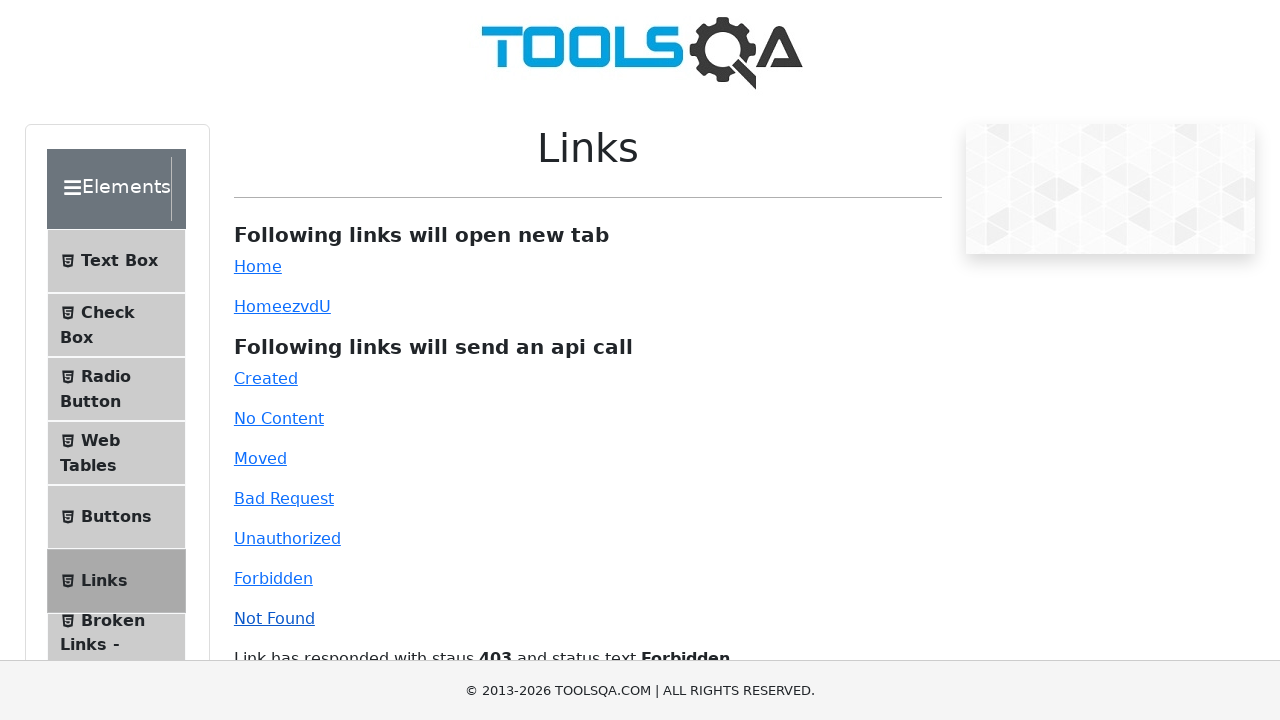

HTTP 404 response displayed
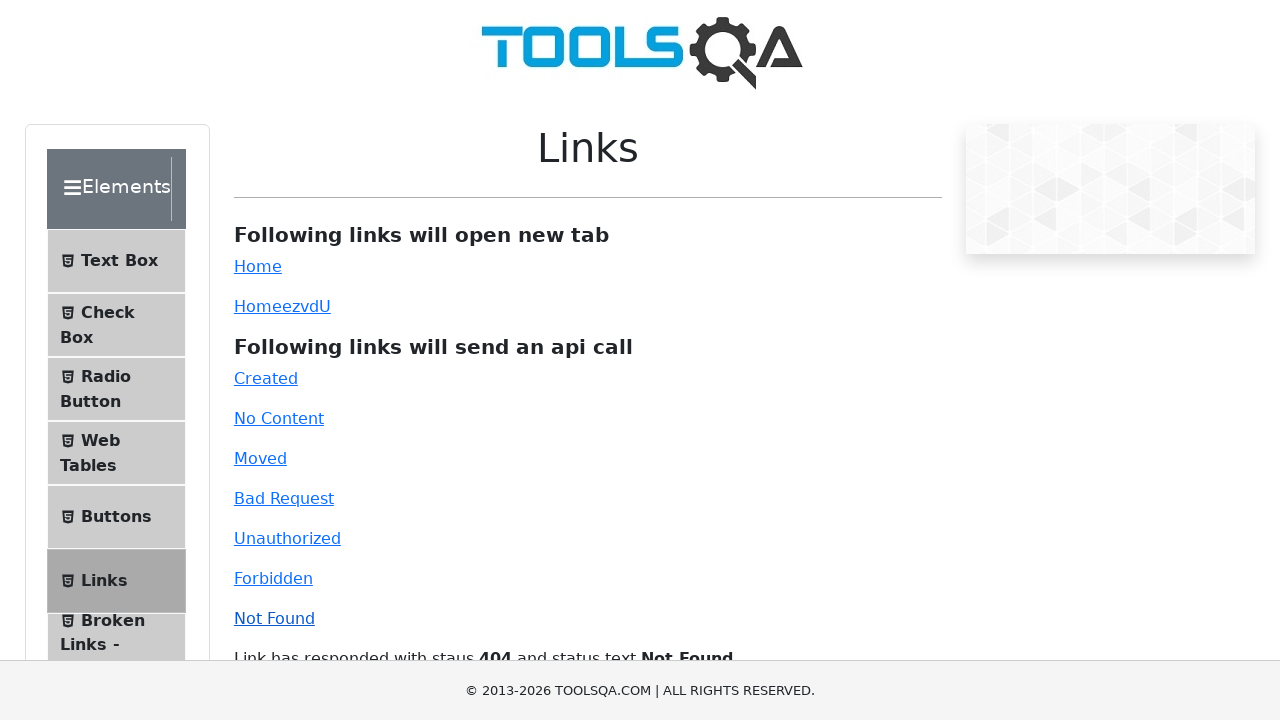

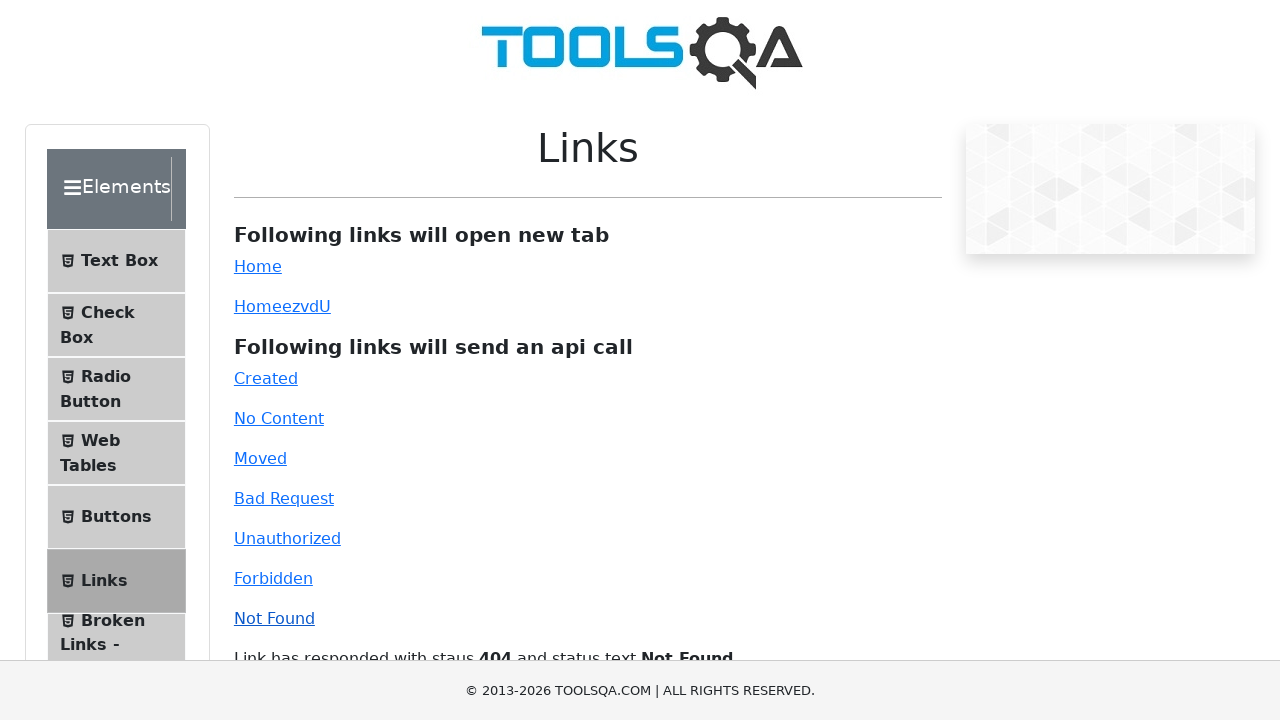